Tests that the browser back button works correctly with filter navigation

Starting URL: https://demo.playwright.dev/todomvc

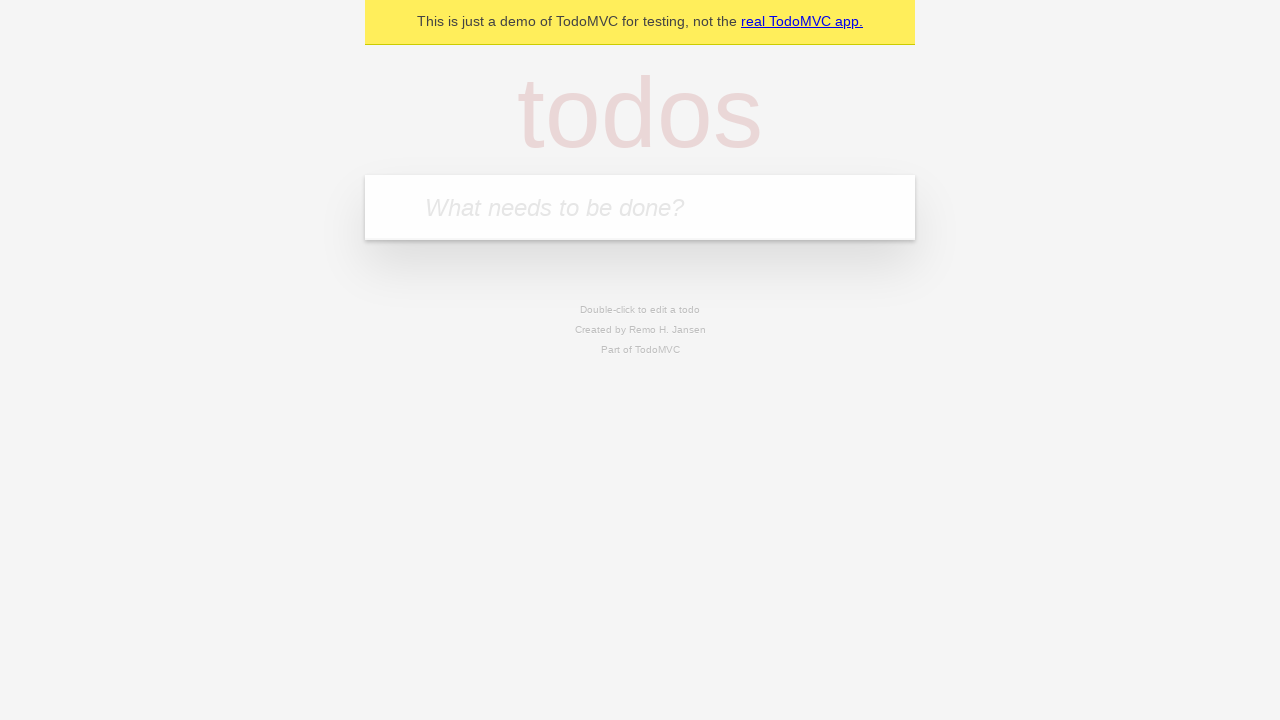

Filled todo input with 'buy some cheese' on internal:attr=[placeholder="What needs to be done?"i]
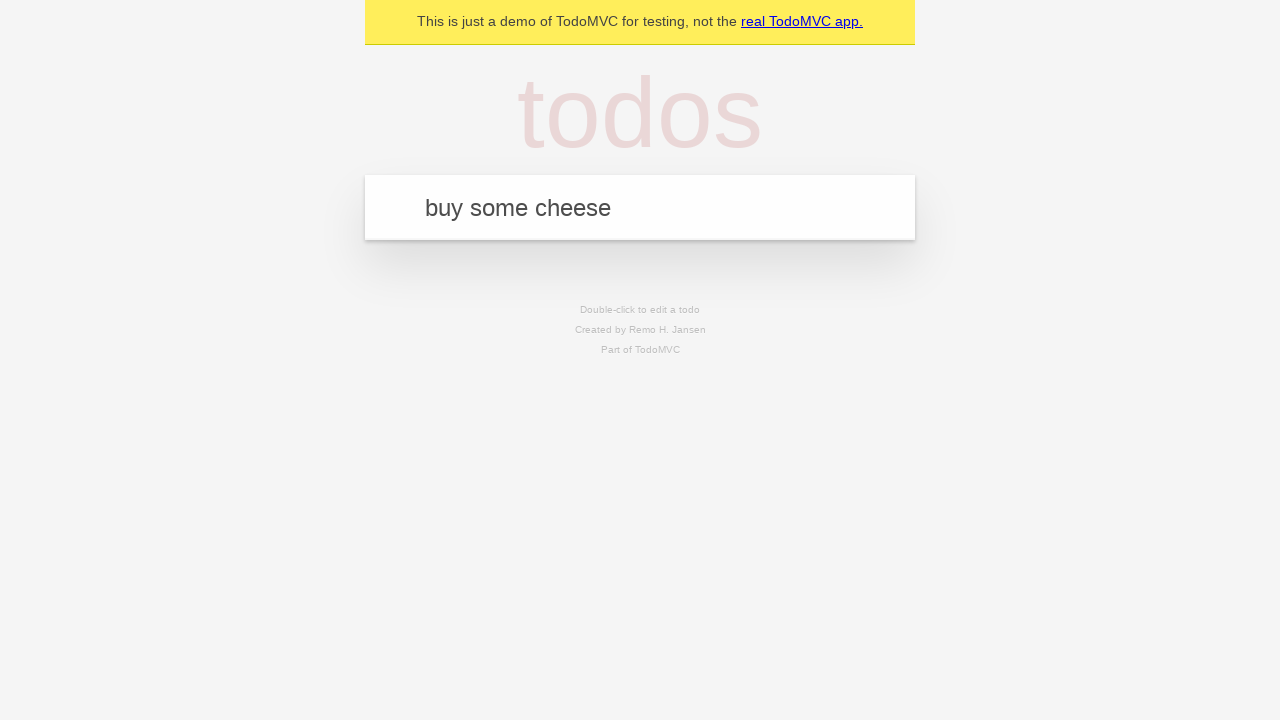

Pressed Enter to create todo 'buy some cheese' on internal:attr=[placeholder="What needs to be done?"i]
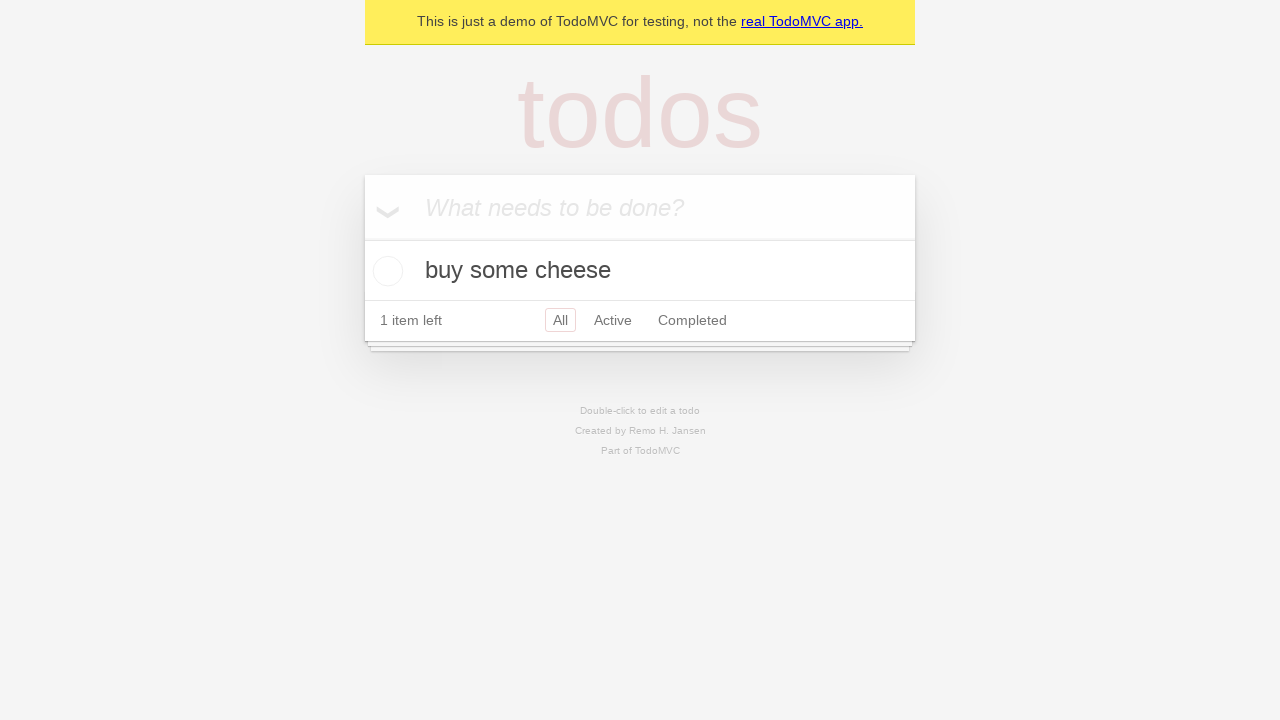

Filled todo input with 'feed the cat' on internal:attr=[placeholder="What needs to be done?"i]
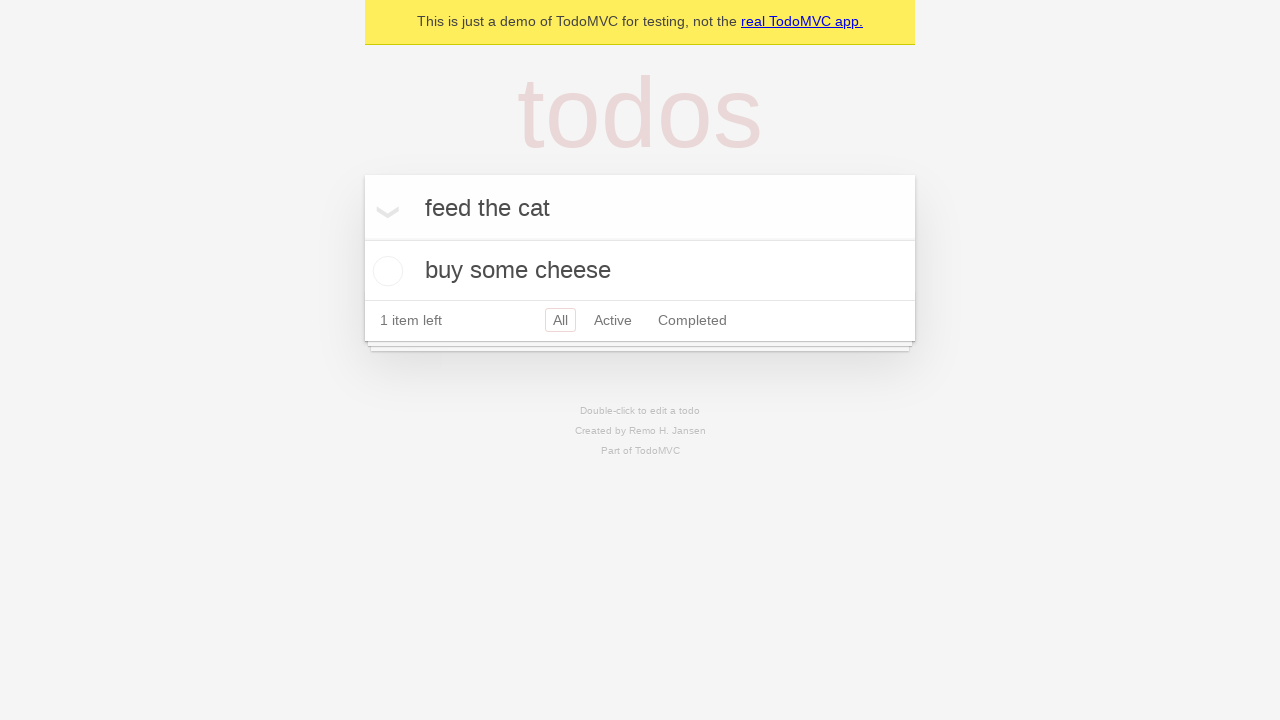

Pressed Enter to create todo 'feed the cat' on internal:attr=[placeholder="What needs to be done?"i]
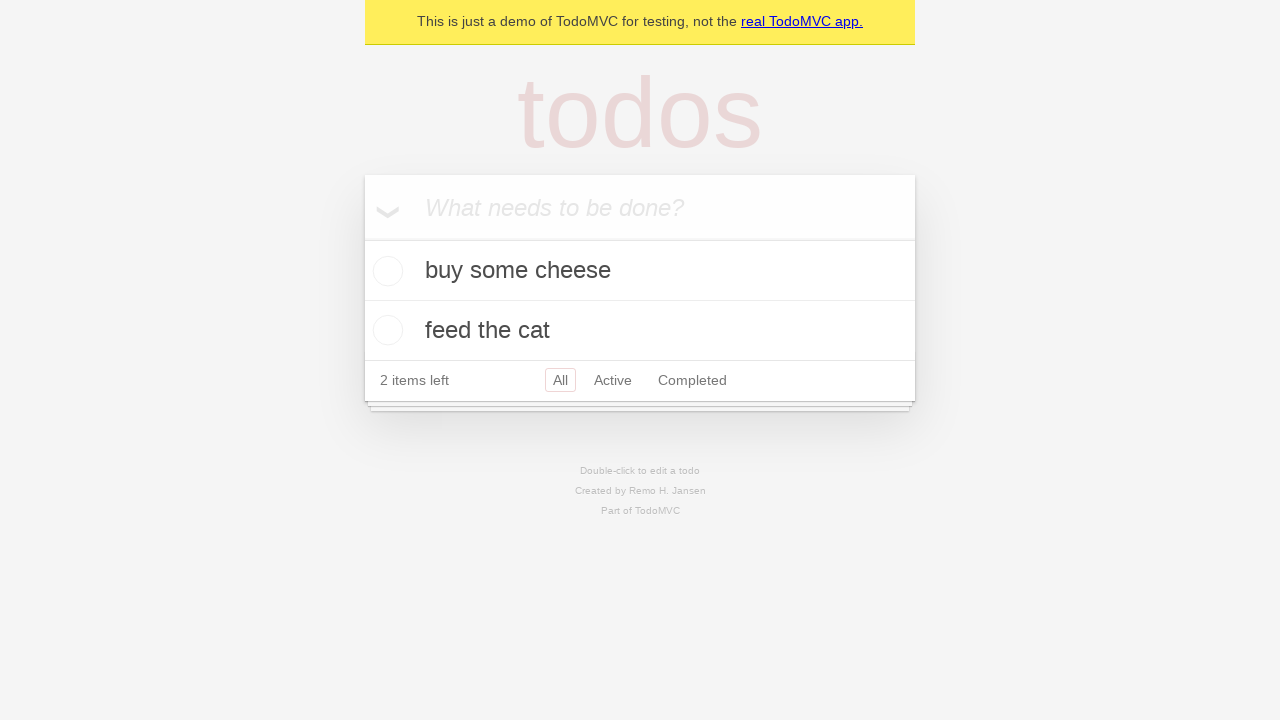

Filled todo input with 'book a doctors appointment' on internal:attr=[placeholder="What needs to be done?"i]
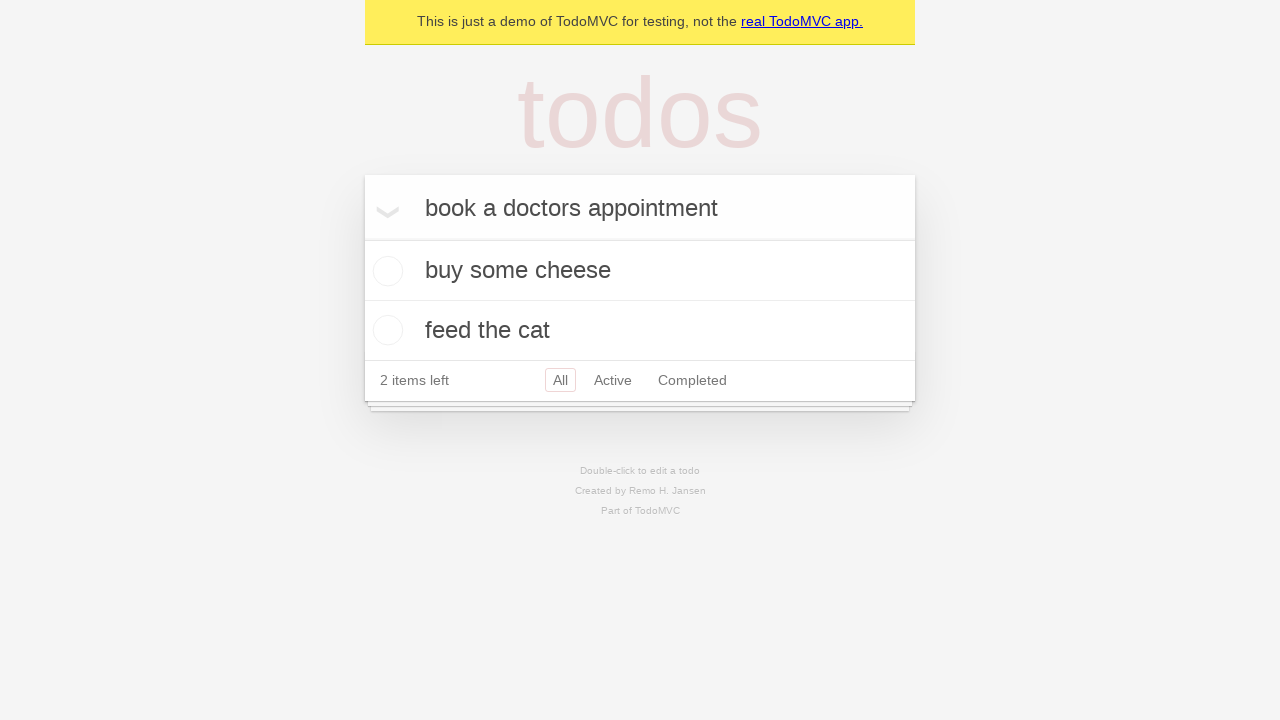

Pressed Enter to create todo 'book a doctors appointment' on internal:attr=[placeholder="What needs to be done?"i]
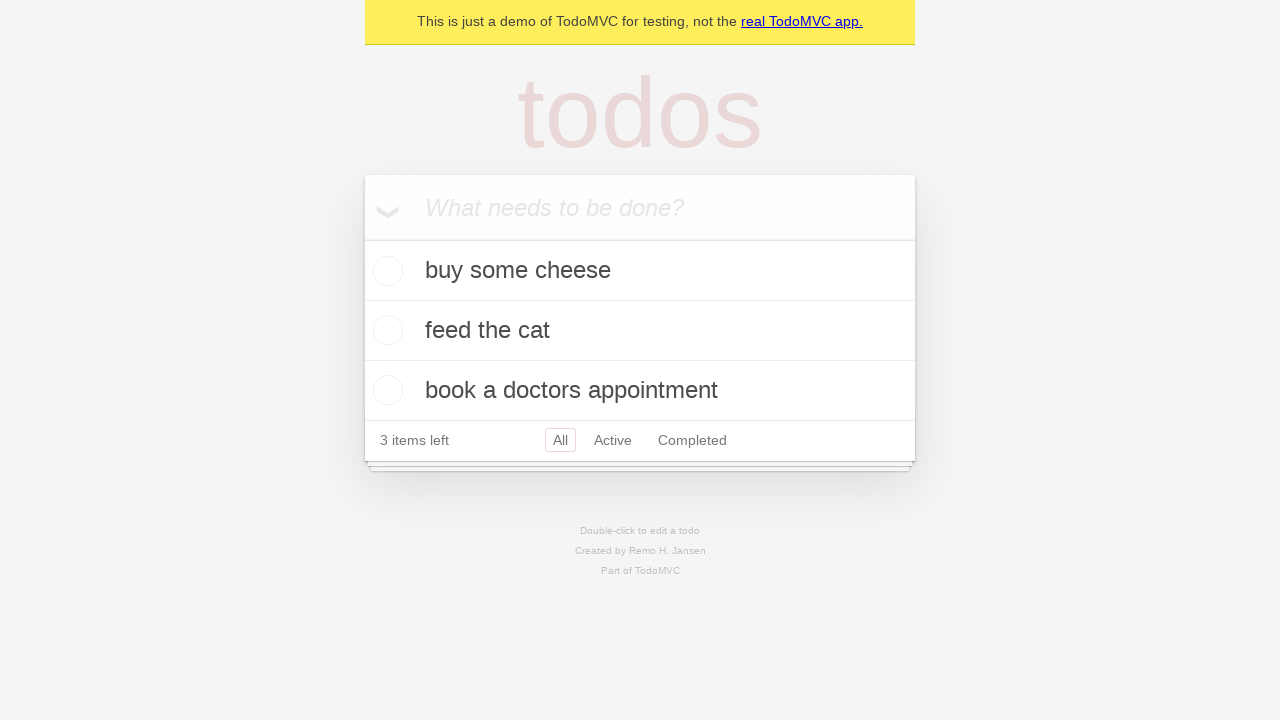

Waited for all 3 todos to be created
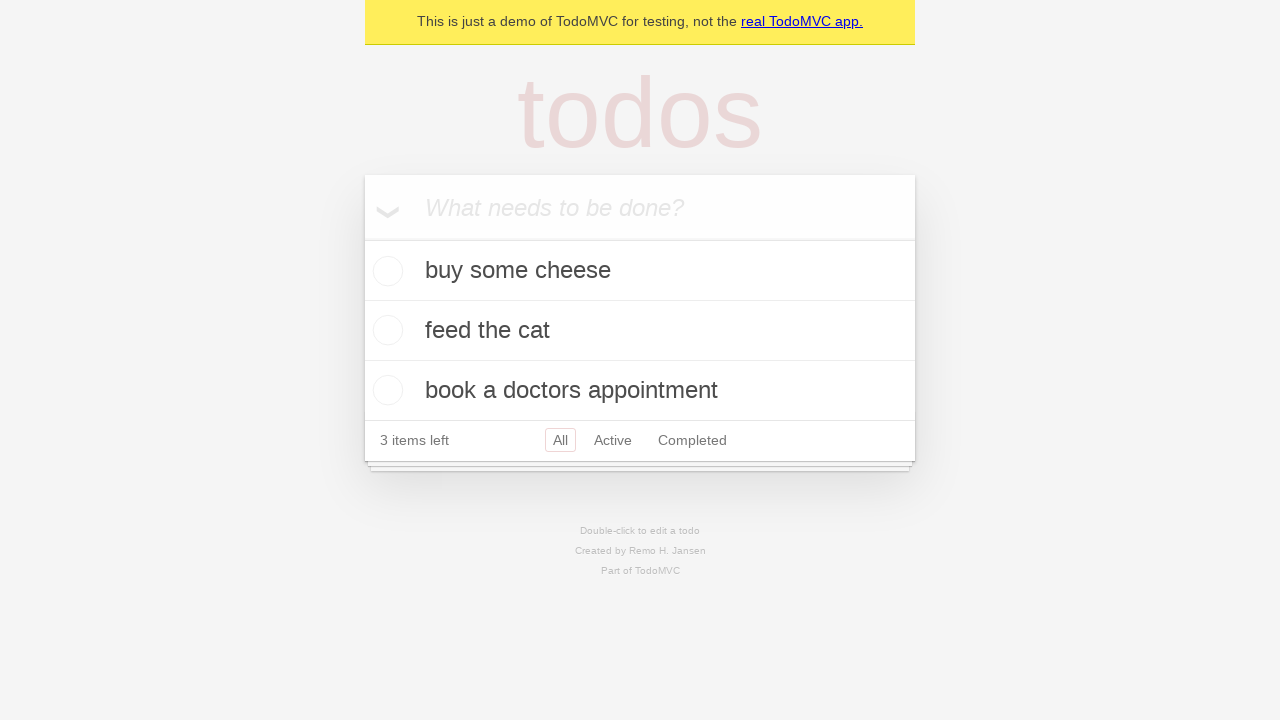

Checked the second todo item as completed at (385, 330) on internal:testid=[data-testid="todo-item"s] >> nth=1 >> internal:role=checkbox
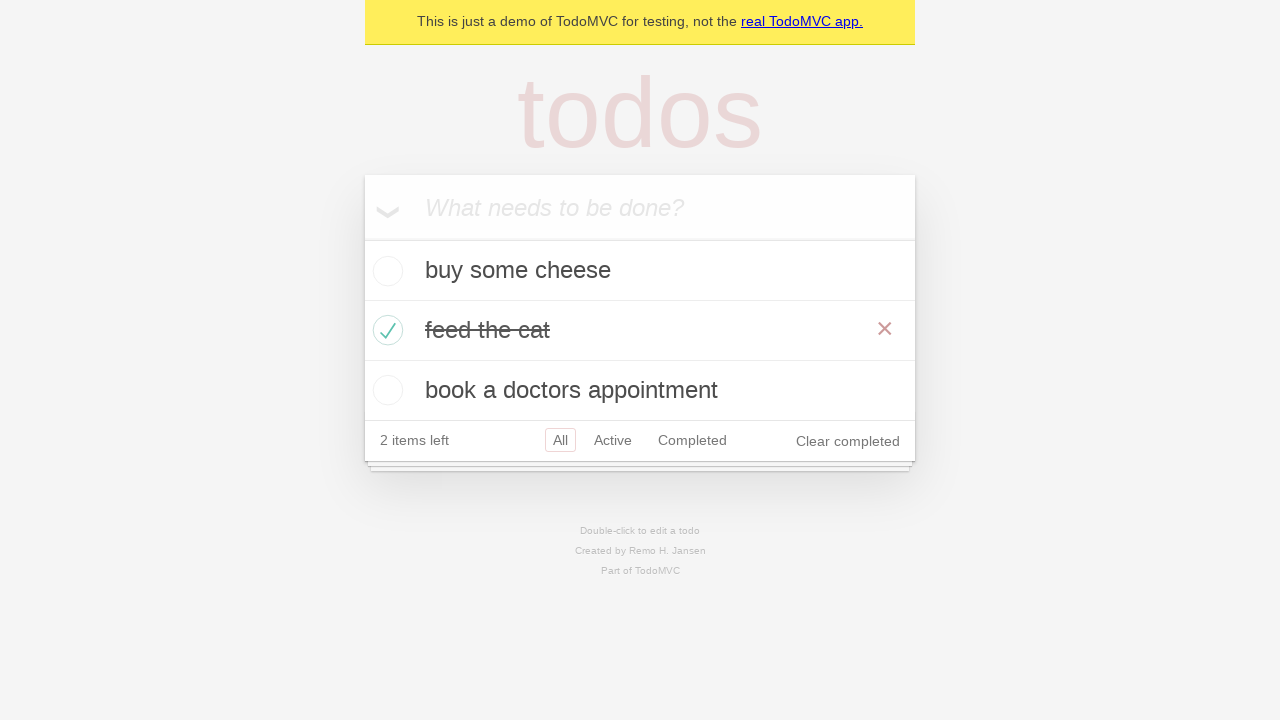

Clicked 'All' filter link at (560, 440) on internal:role=link[name="All"i]
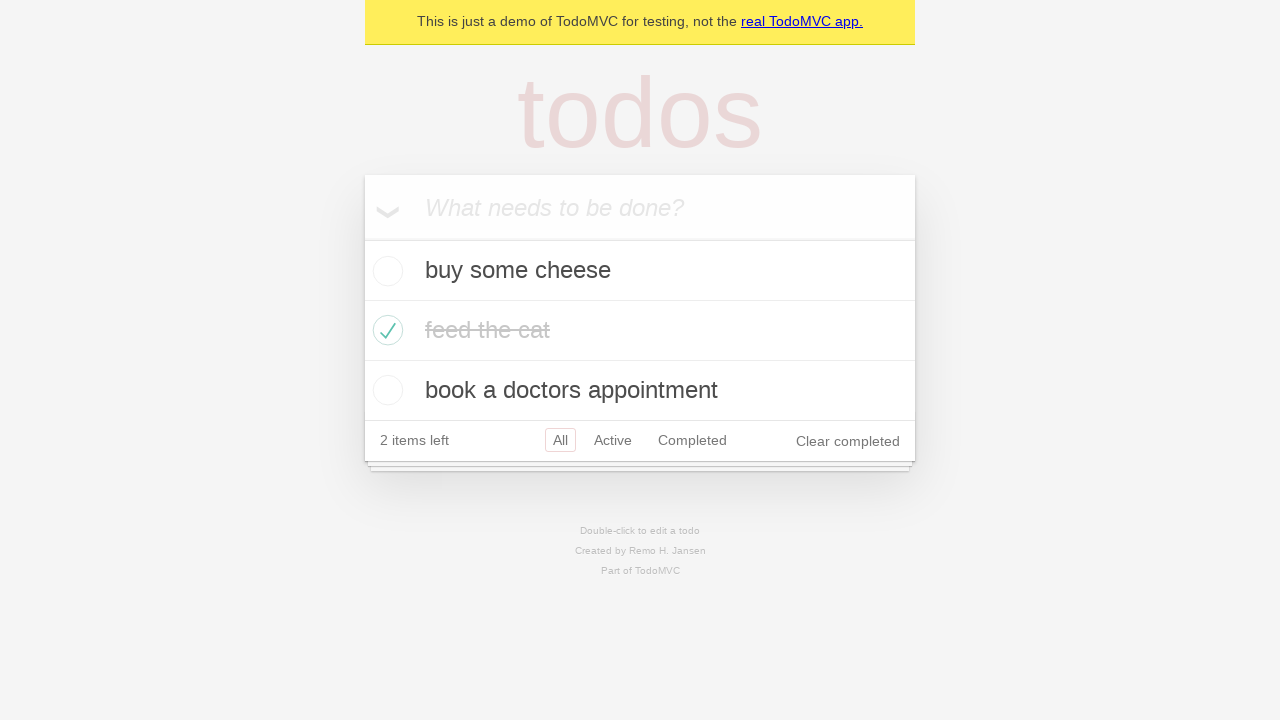

Clicked 'Active' filter link at (613, 440) on internal:role=link[name="Active"i]
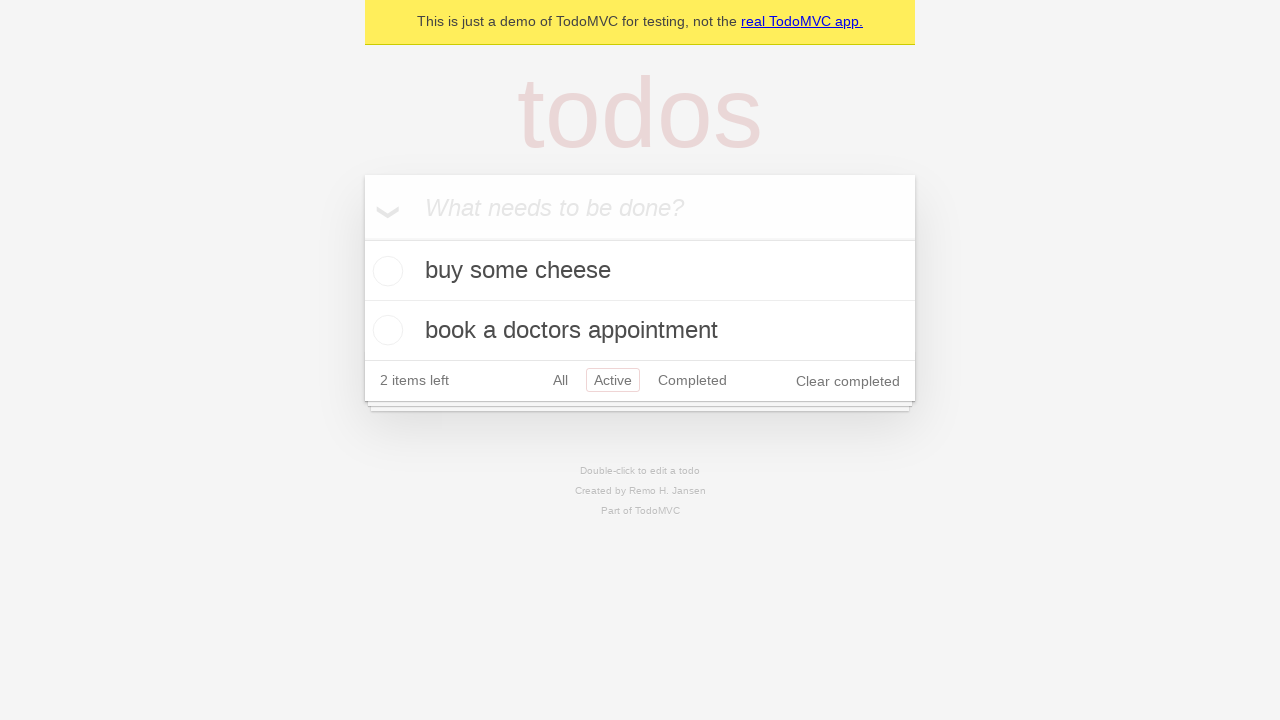

Clicked 'Completed' filter link at (692, 380) on internal:role=link[name="Completed"i]
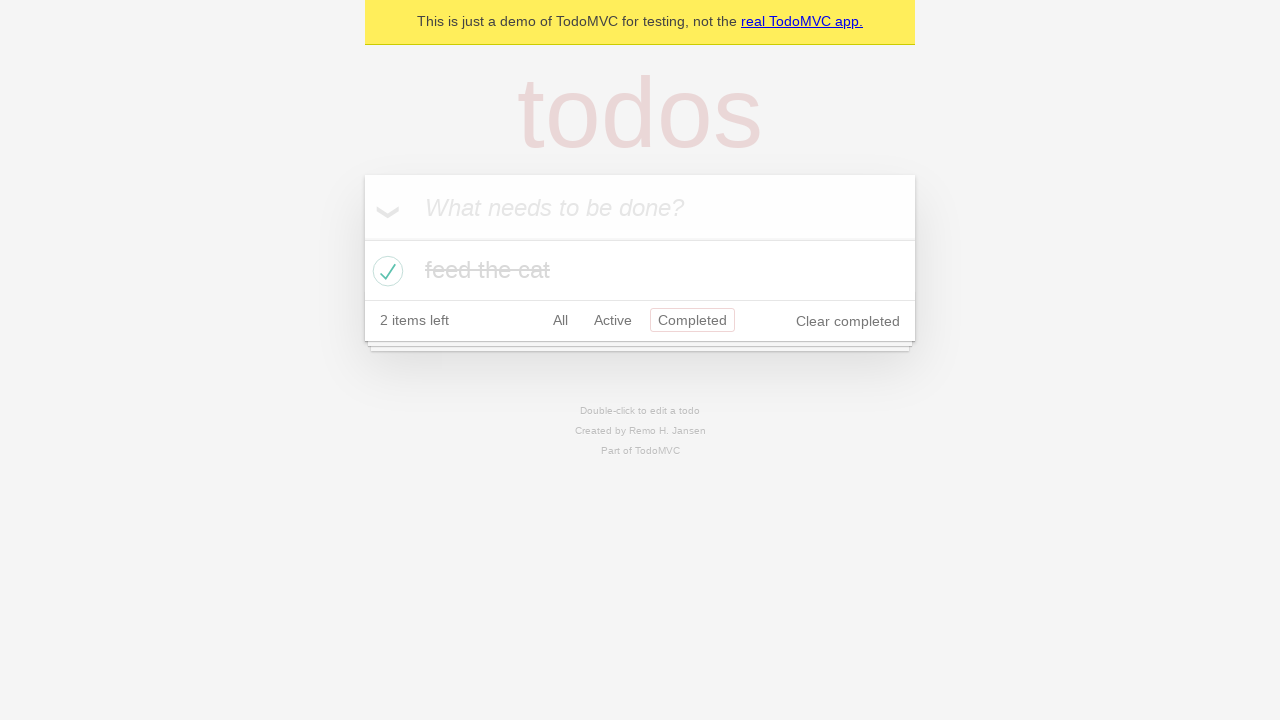

Navigated back to 'Active' filter using browser back button
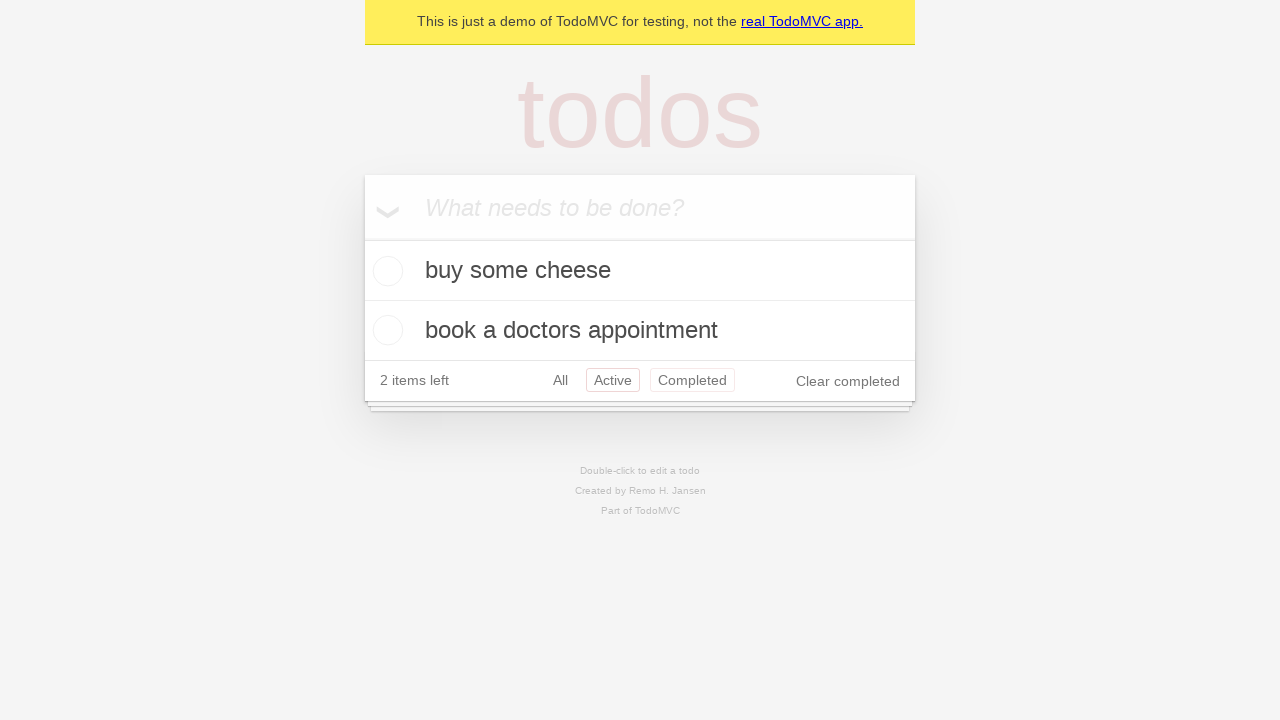

Navigated back to 'All' filter using browser back button
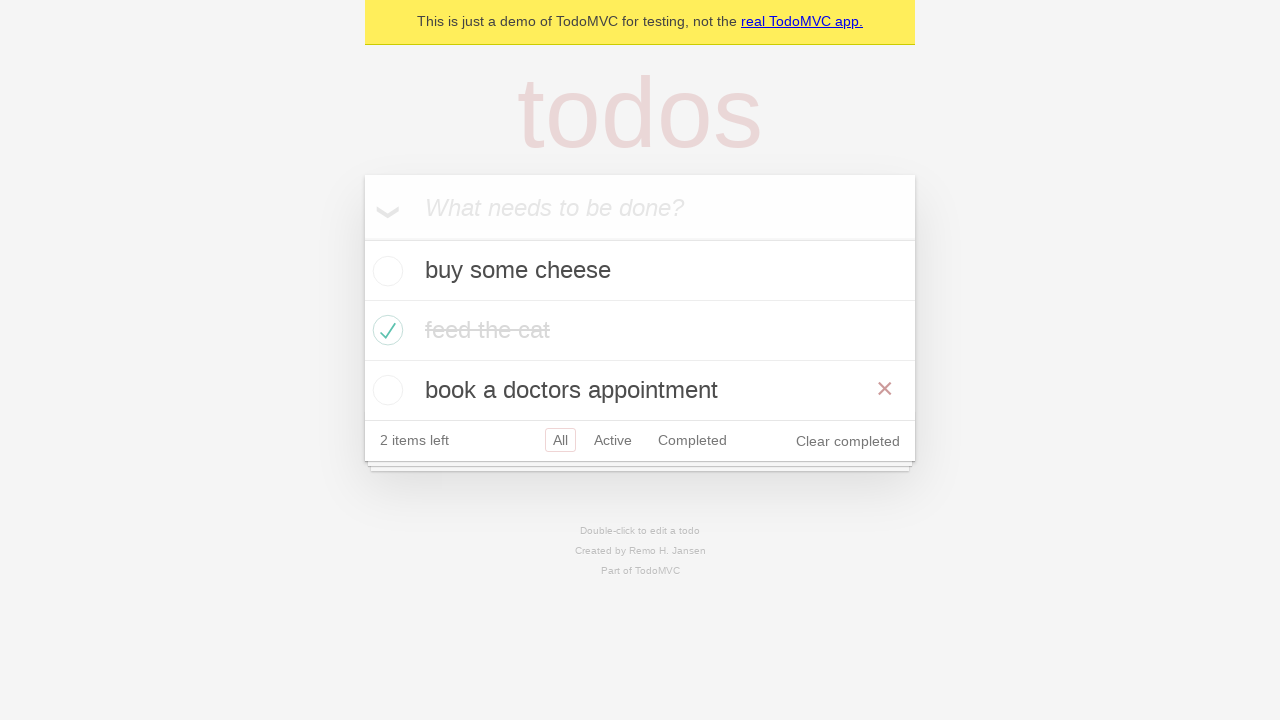

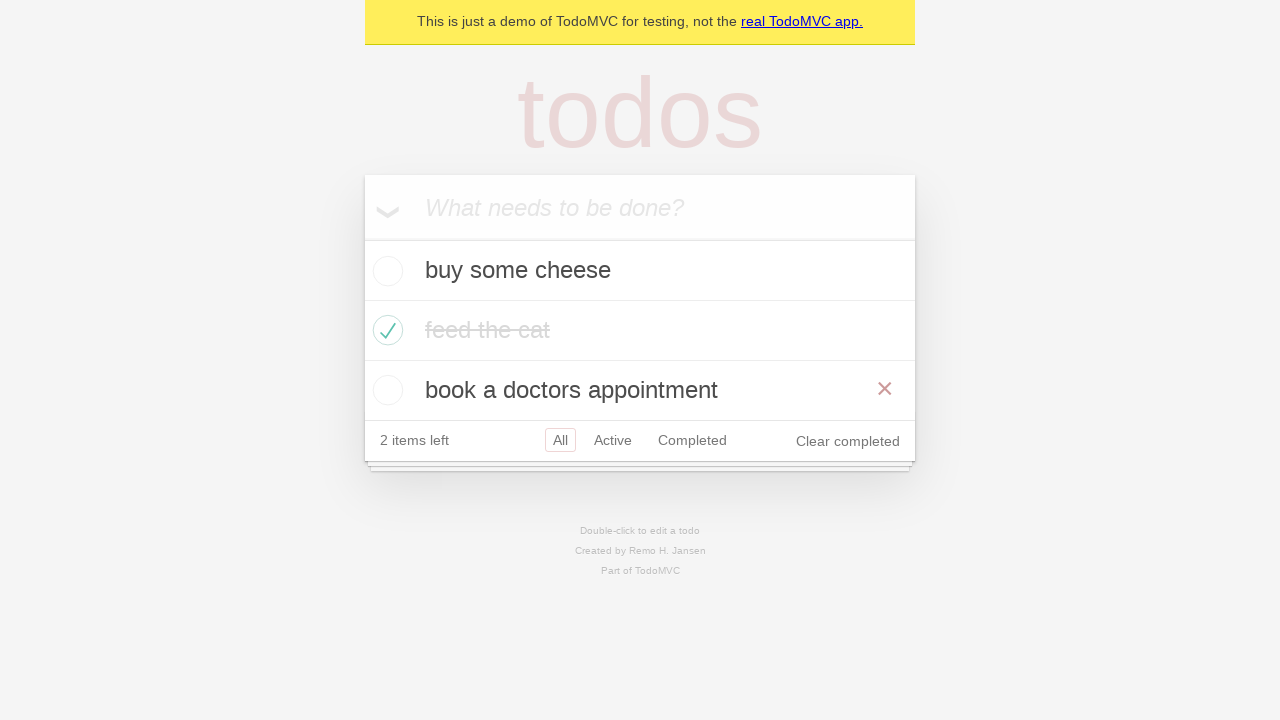